Tests unmarking todo items as complete by unchecking their checkboxes

Starting URL: https://demo.playwright.dev/todomvc

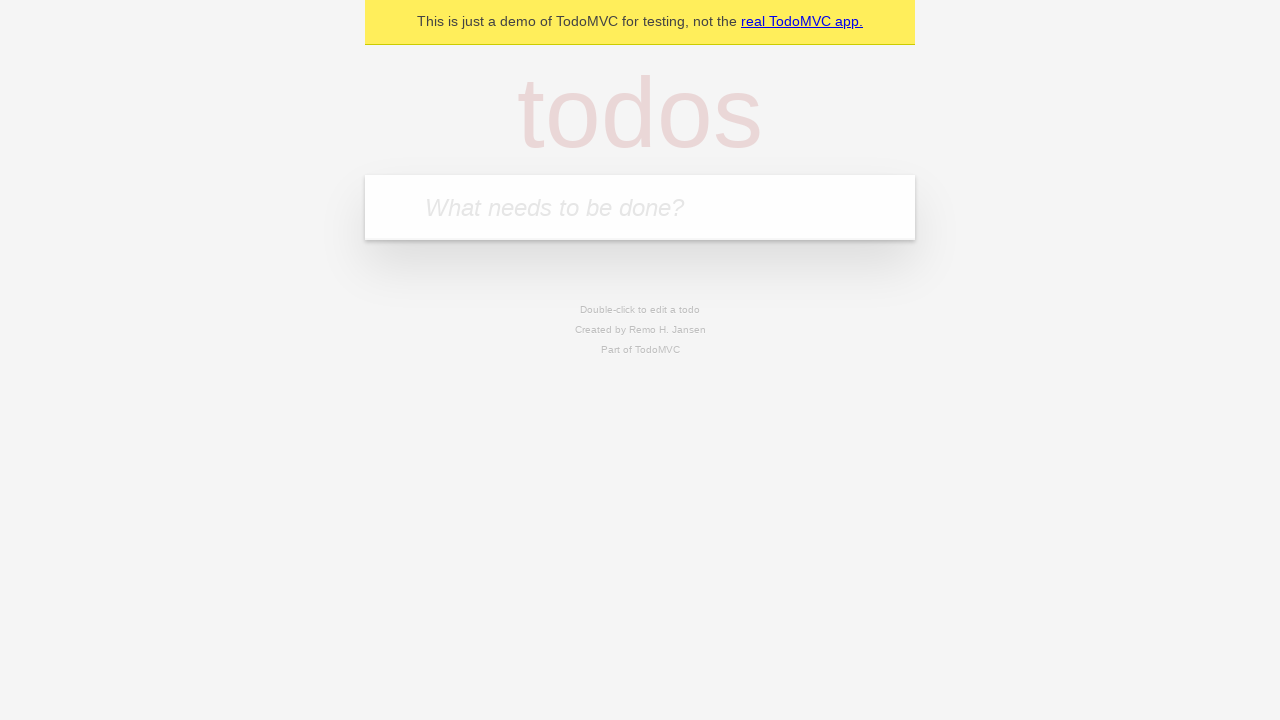

Filled new todo input with 'buy some cheese' on internal:attr=[placeholder="What needs to be done?"i]
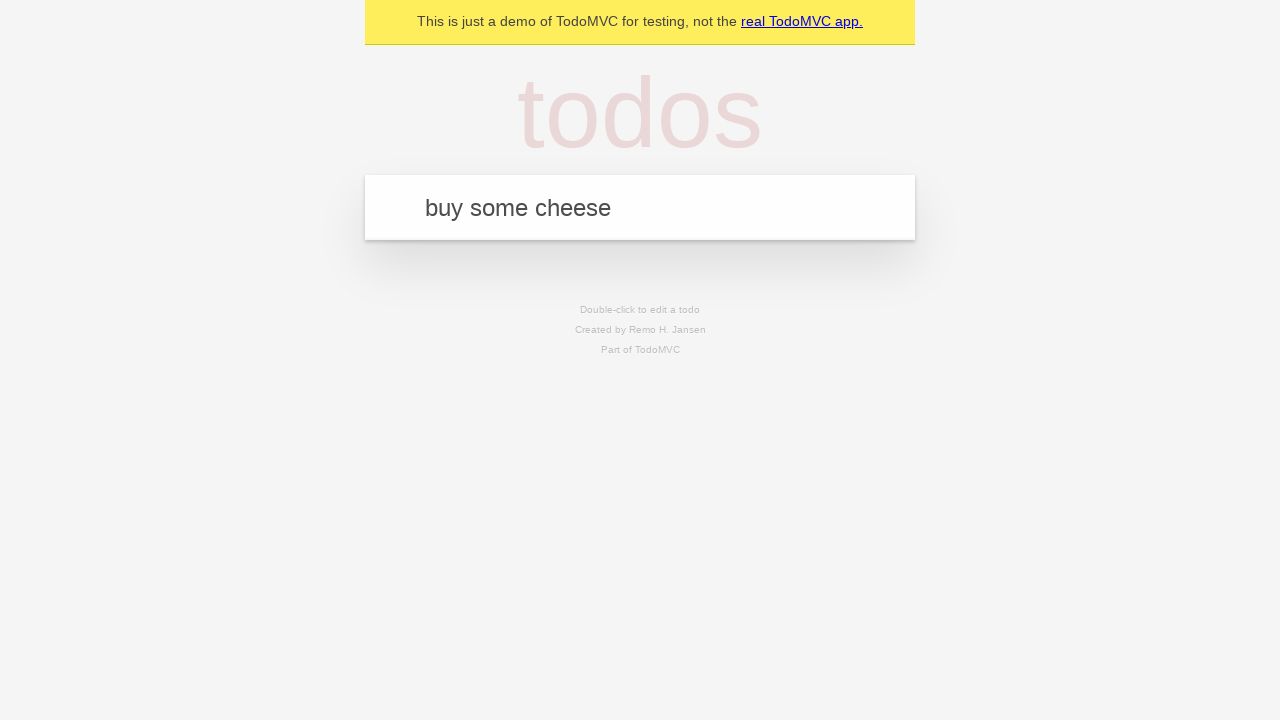

Pressed Enter to create first todo item on internal:attr=[placeholder="What needs to be done?"i]
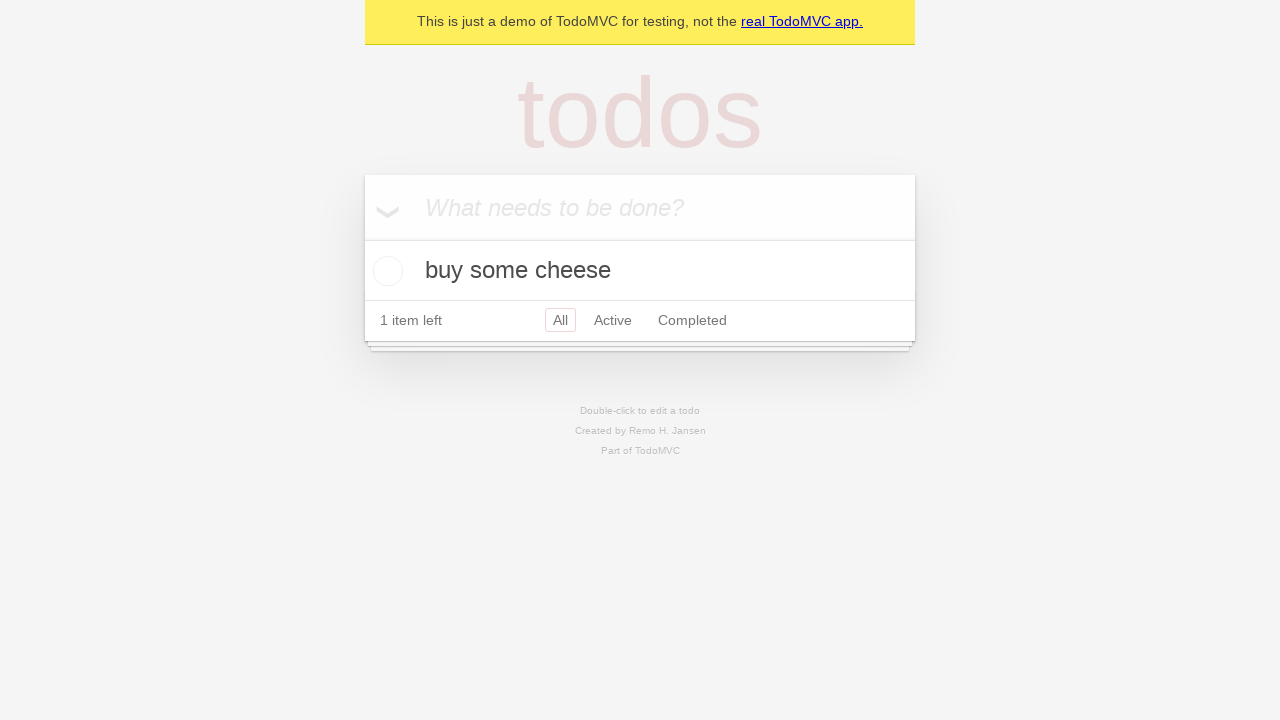

Filled new todo input with 'feed the cat' on internal:attr=[placeholder="What needs to be done?"i]
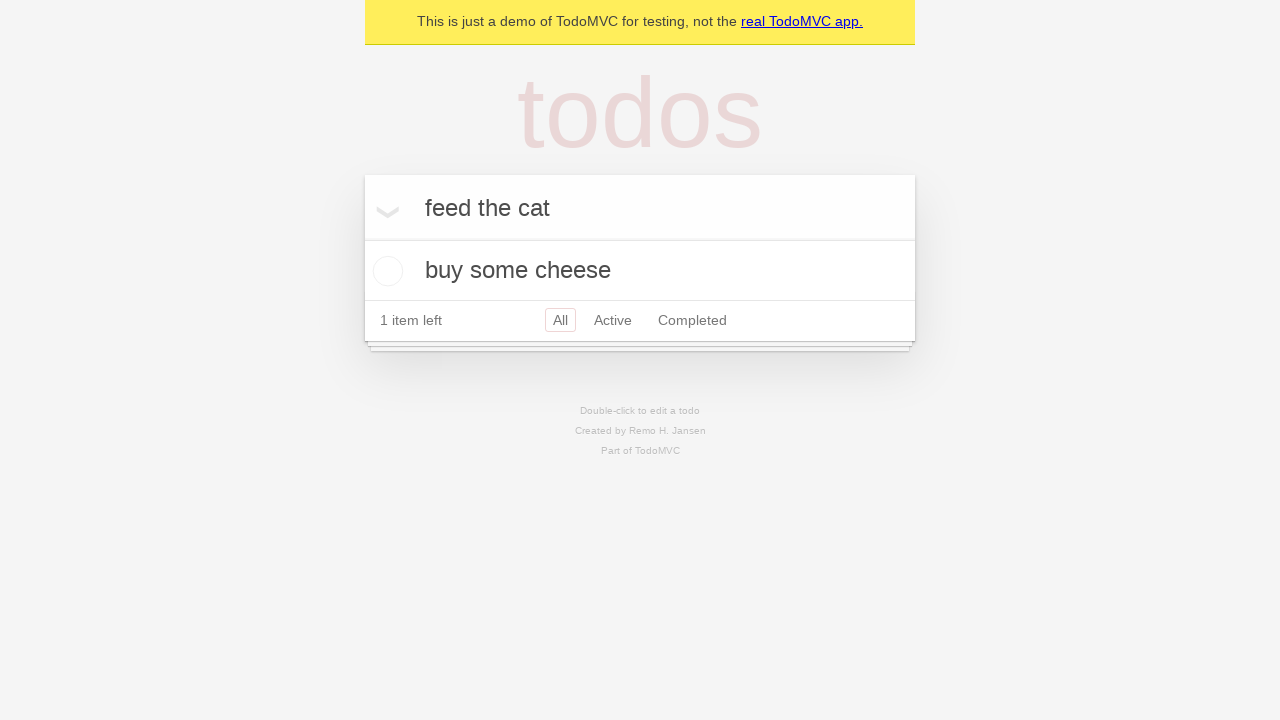

Pressed Enter to create second todo item on internal:attr=[placeholder="What needs to be done?"i]
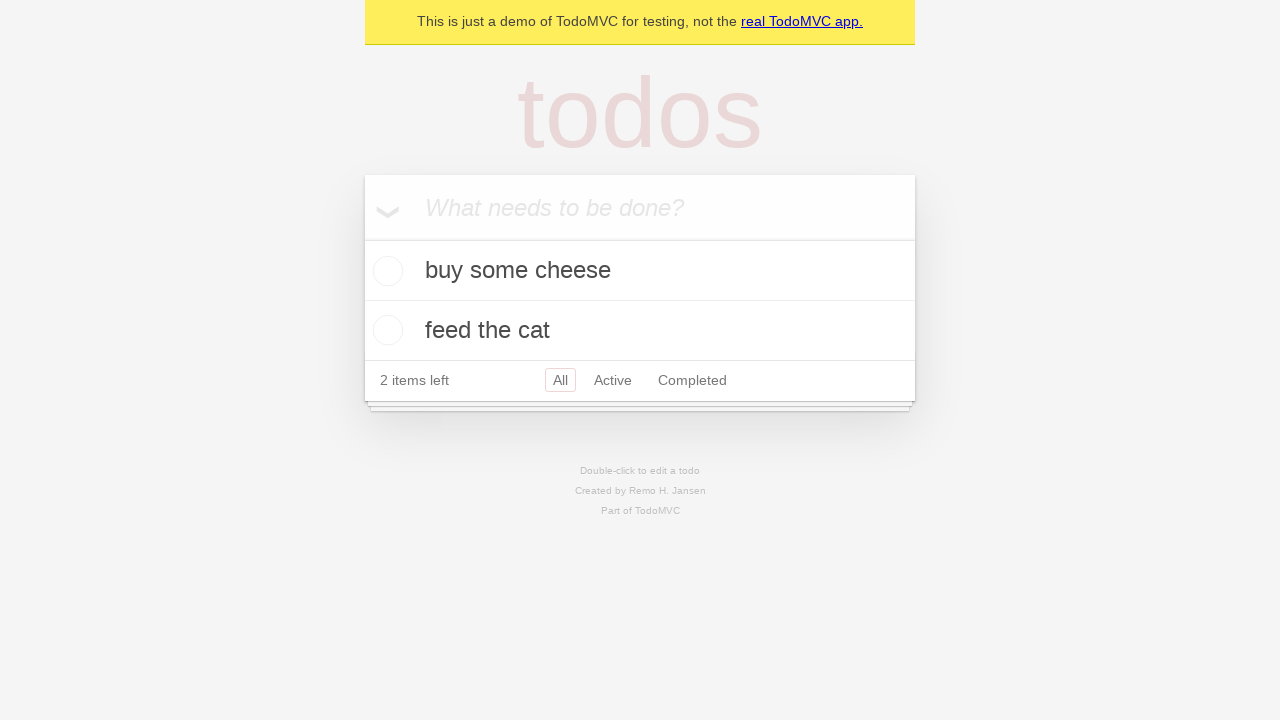

Checked the first todo item checkbox to mark it as complete at (385, 271) on internal:testid=[data-testid="todo-item"s] >> nth=0 >> internal:role=checkbox
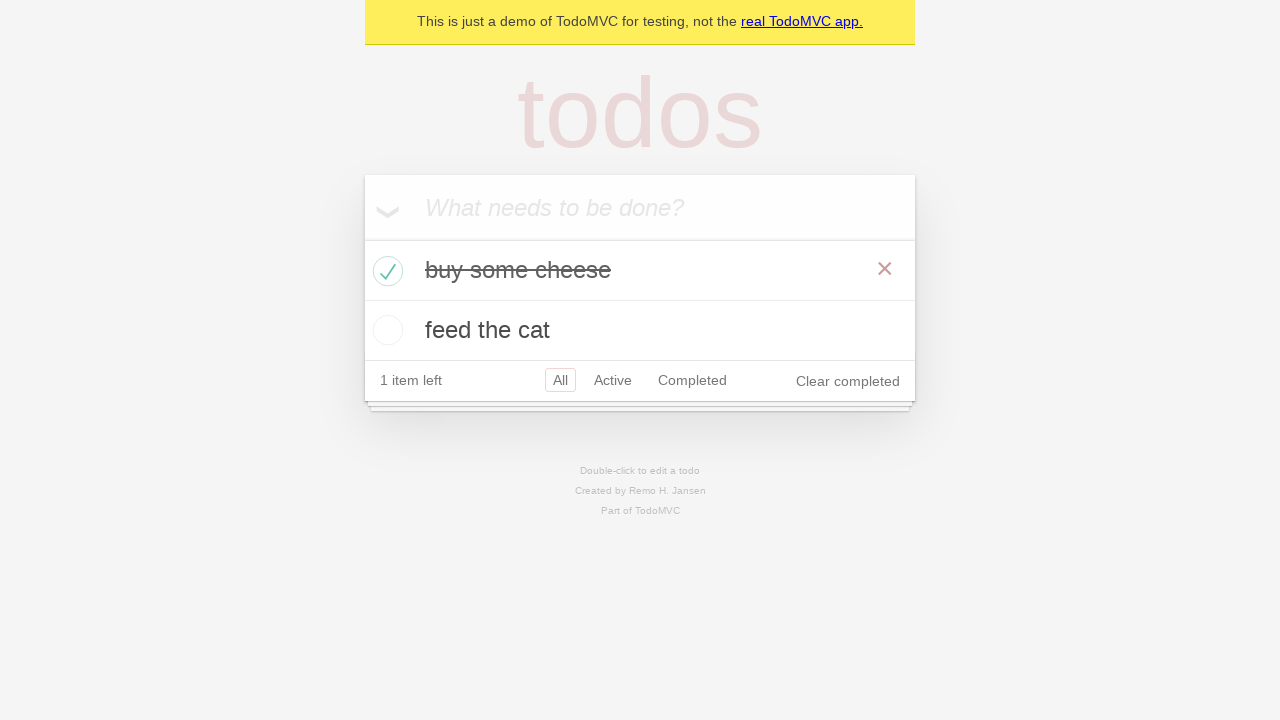

Unchecked the first todo item checkbox to unmark it as complete at (385, 271) on internal:testid=[data-testid="todo-item"s] >> nth=0 >> internal:role=checkbox
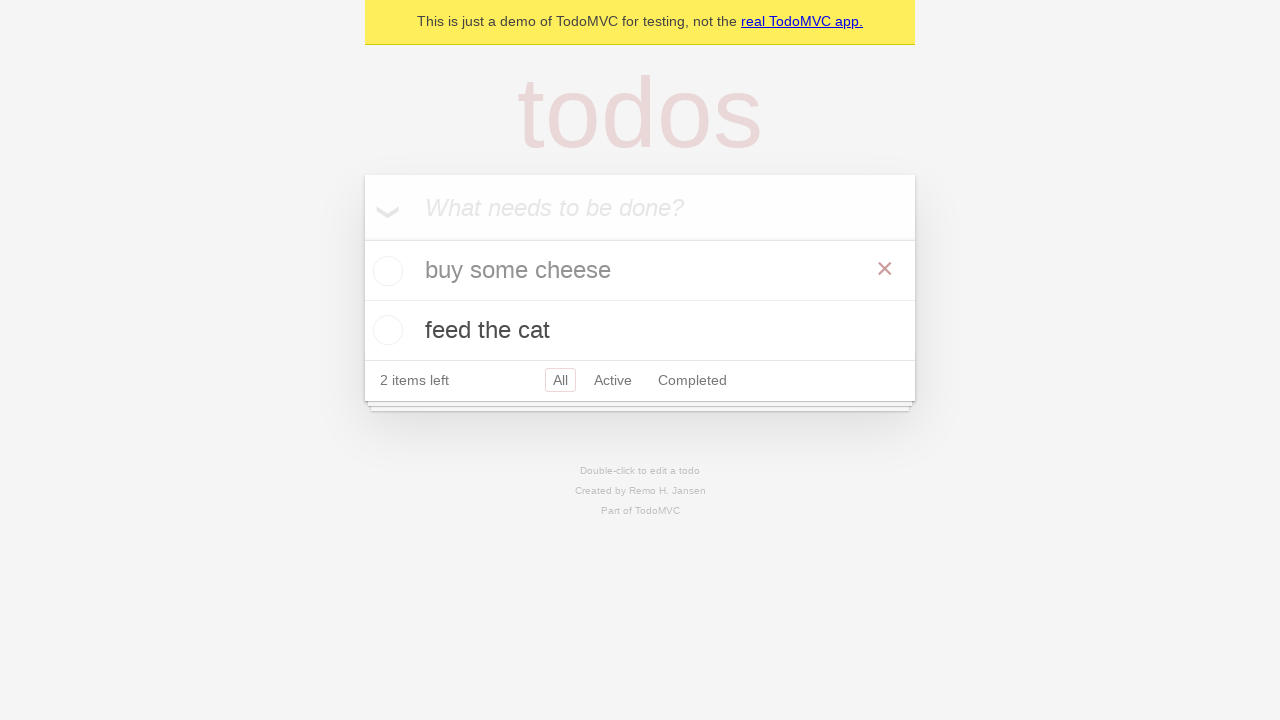

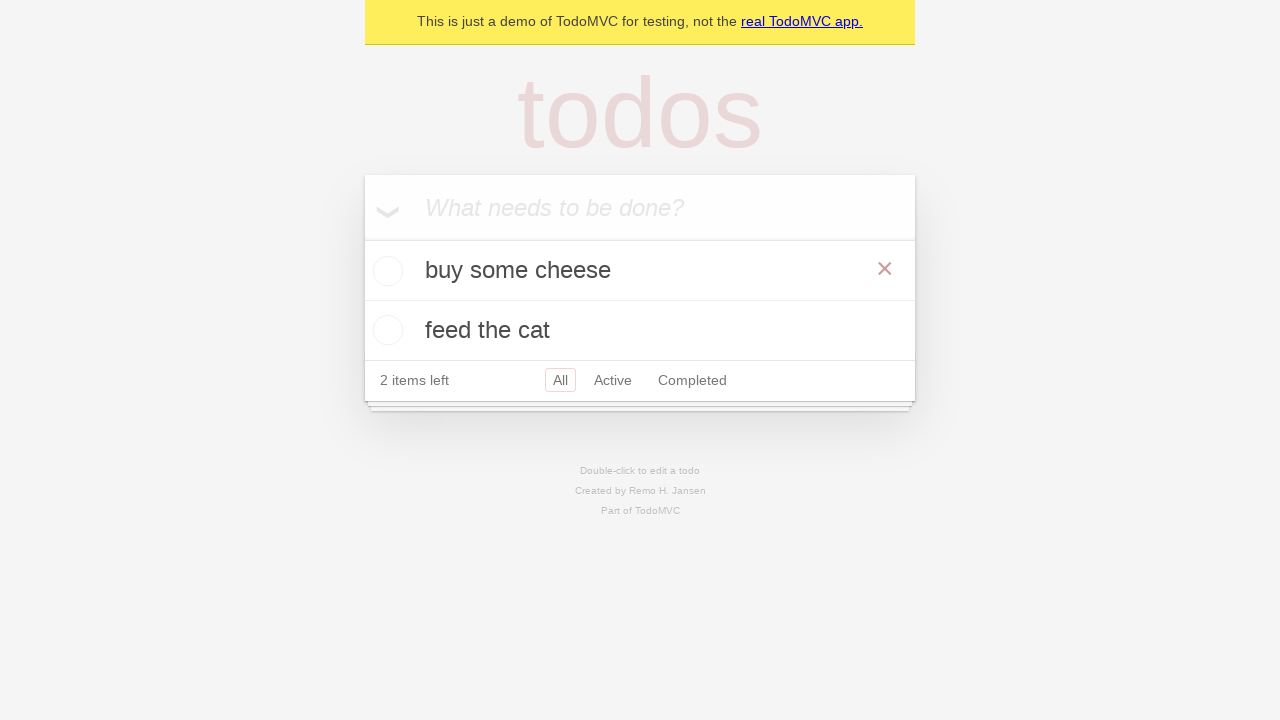